Clicks on the shopping cart when it displays zero items

Starting URL: https://www.meripustak.com/

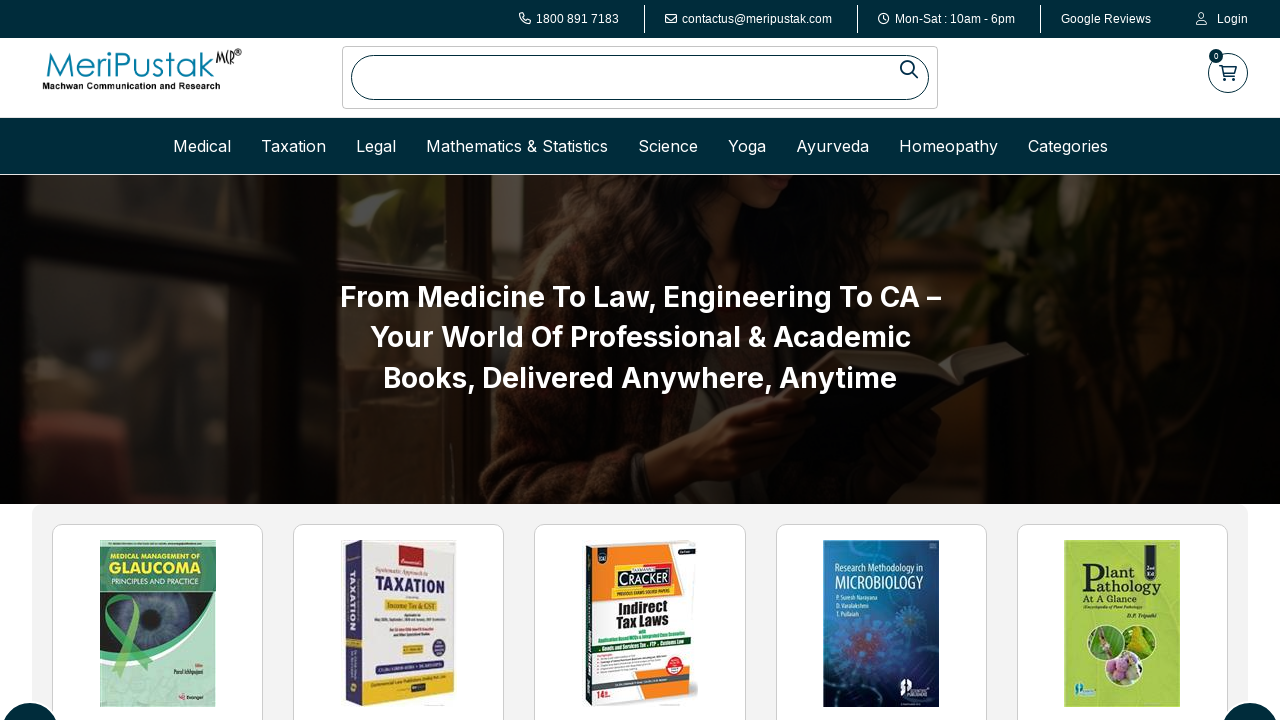

Navigated to https://www.meripustak.com/
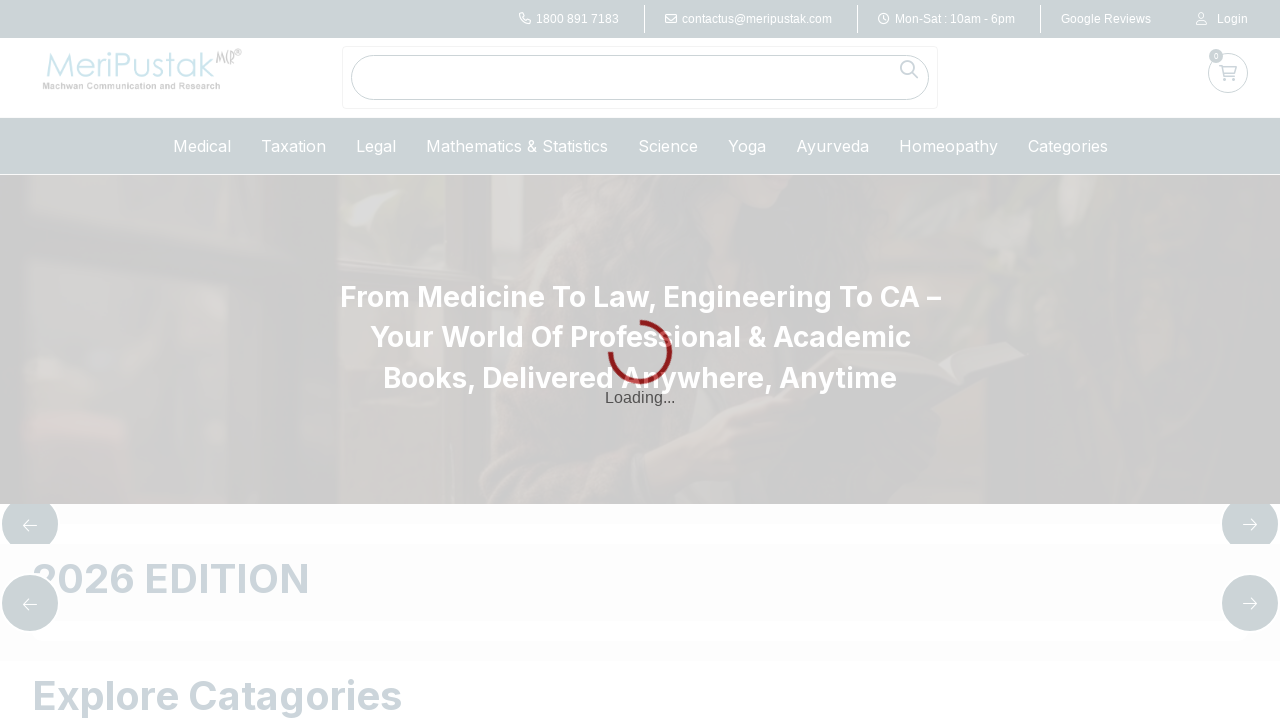

Located zero item cart indicator element
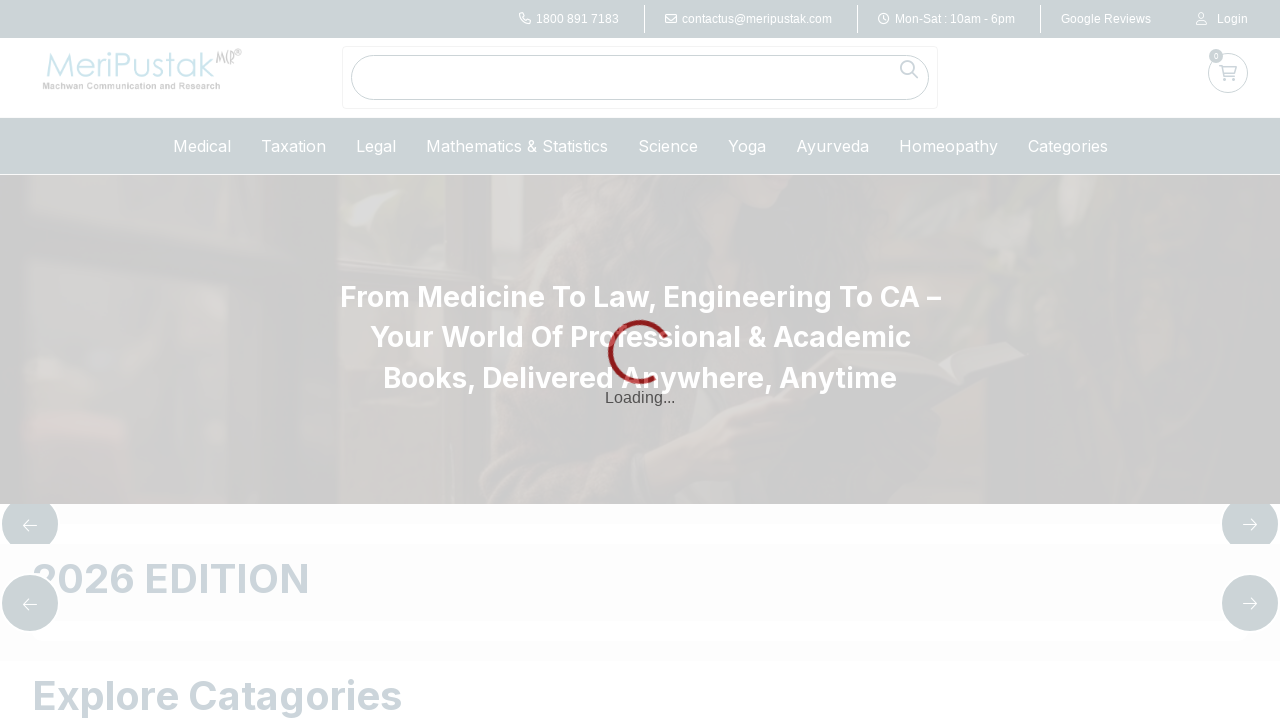

Located Shopping Cart link element
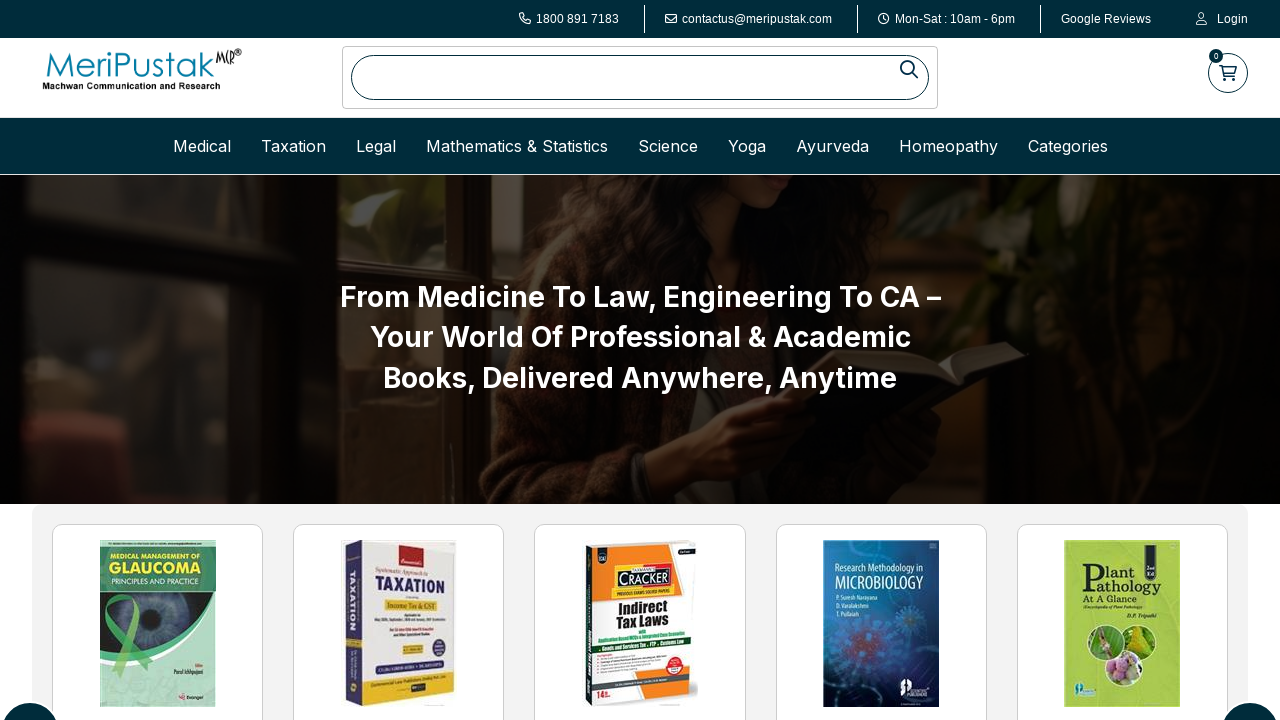

Shopping cart contains one or more items
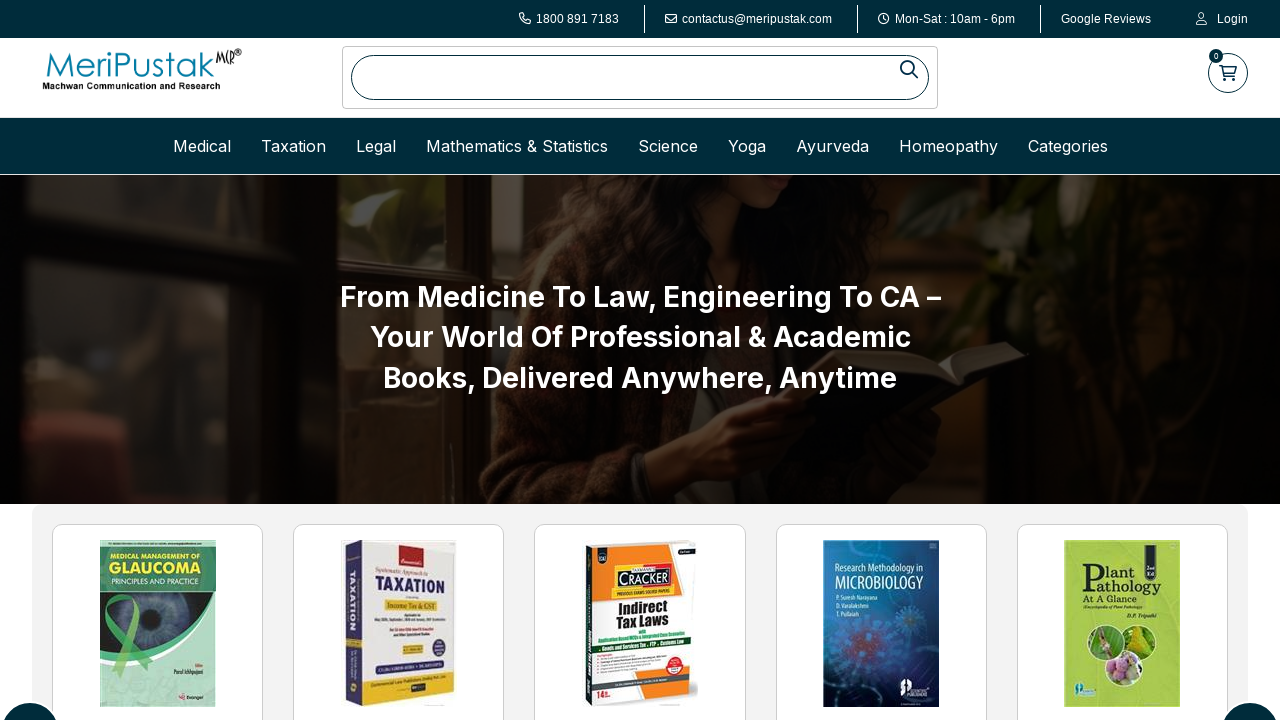

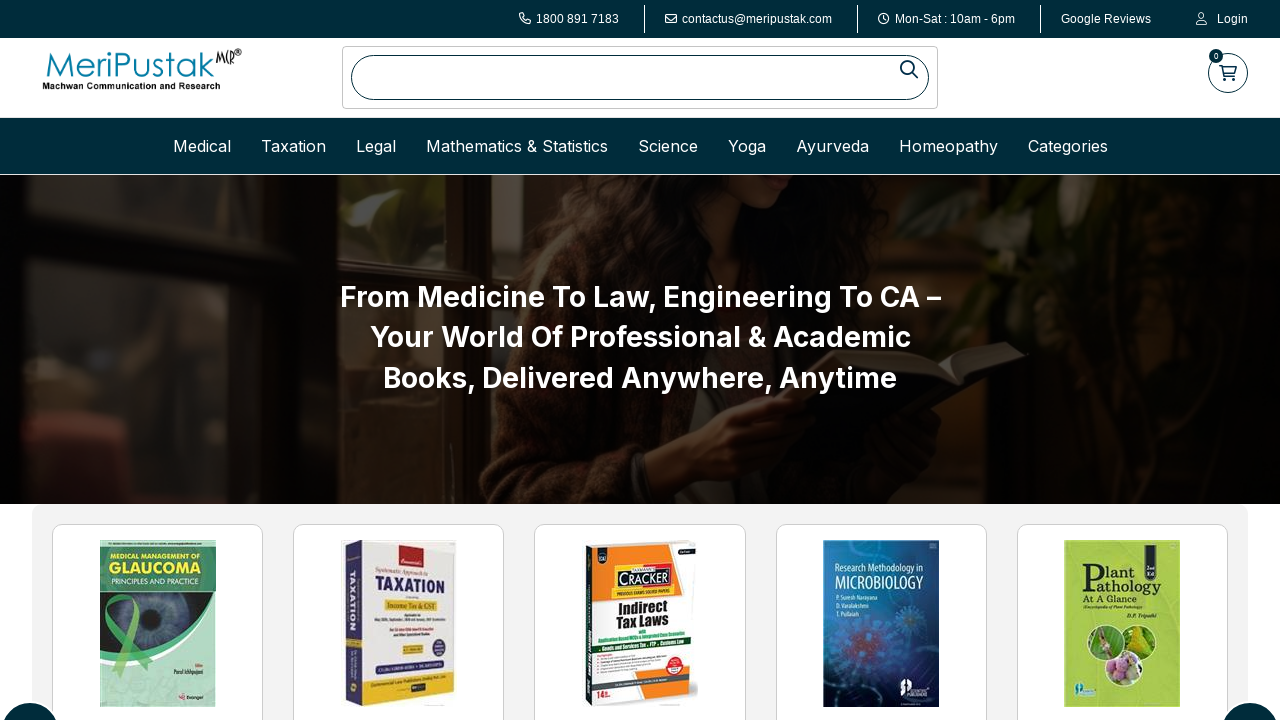